Tests range slider by dragging it and verifying the new value

Starting URL: https://www.selenium.dev/selenium/web/index.html

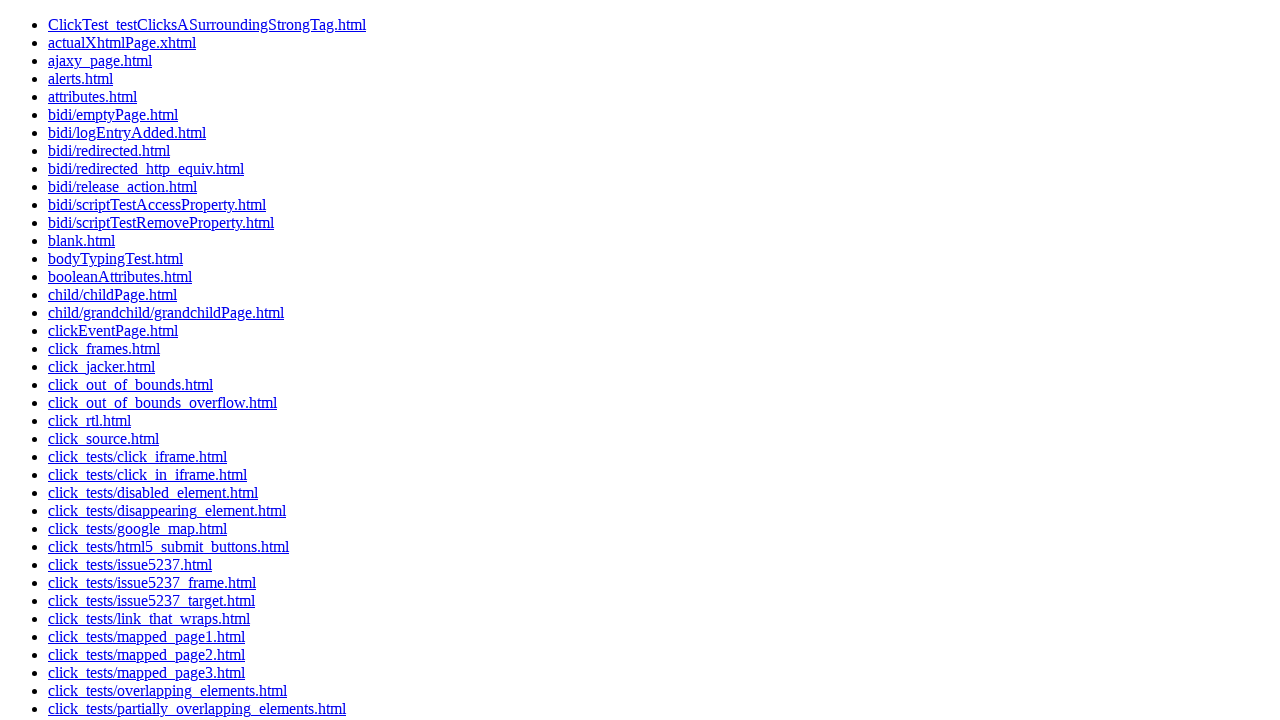

Clicked on web-form link at (95, 586) on a[href='web-form.html']
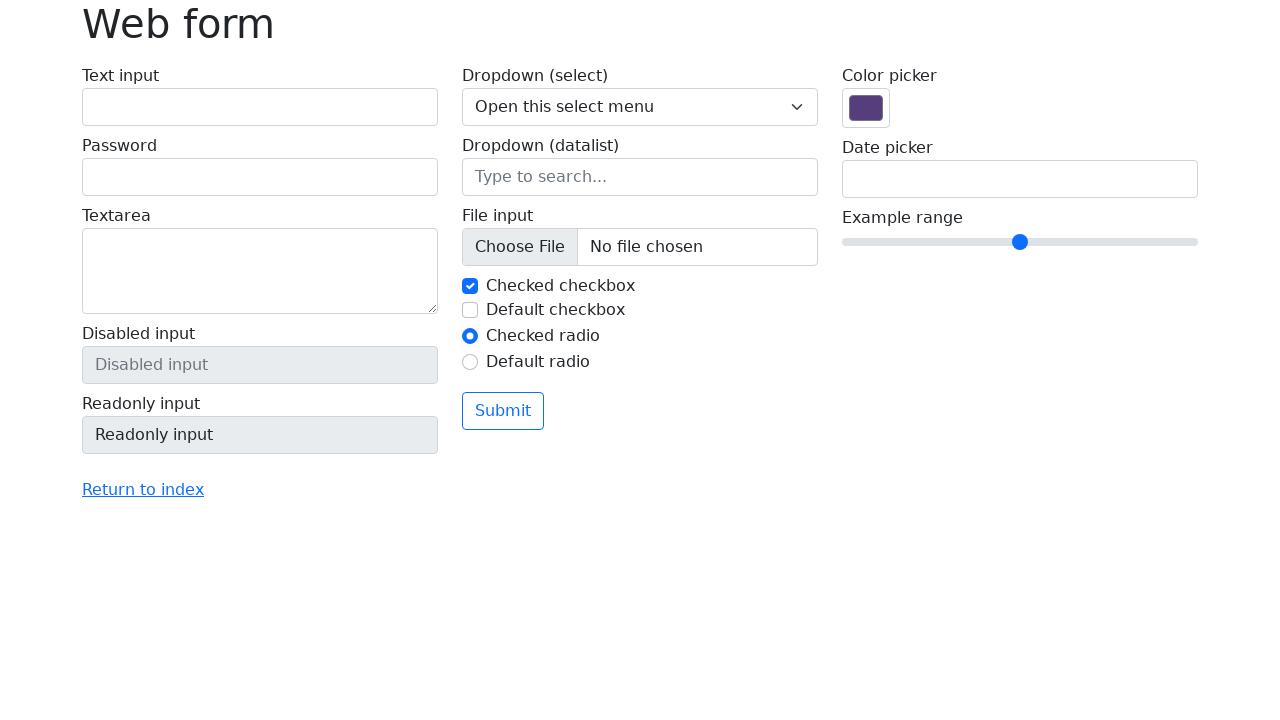

Located range slider element
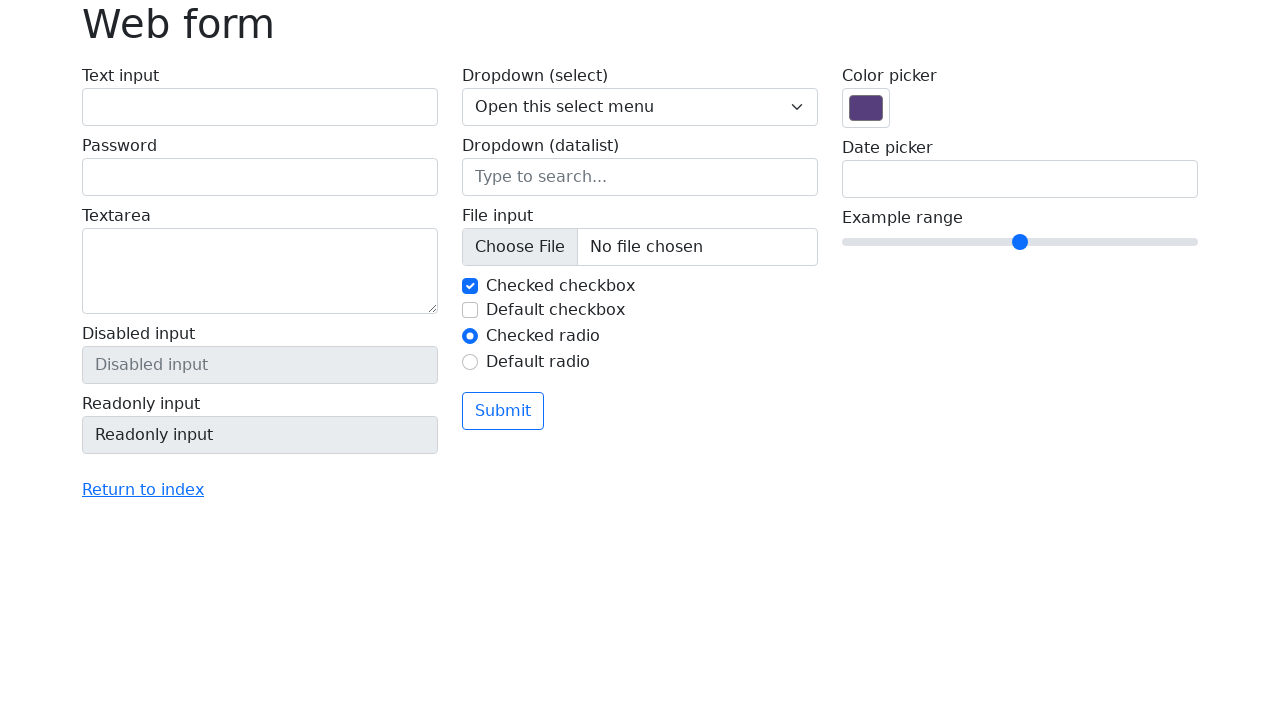

Retrieved bounding box of range slider
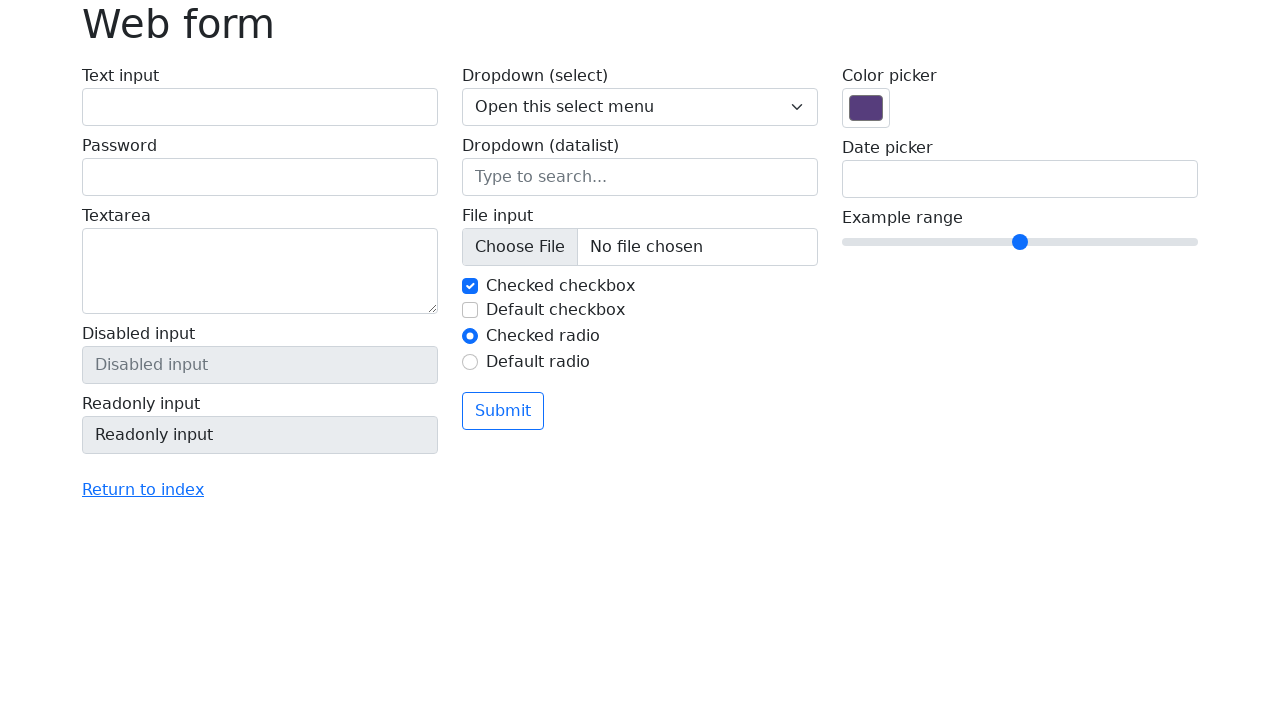

Moved mouse to center of range slider at (1020, 242)
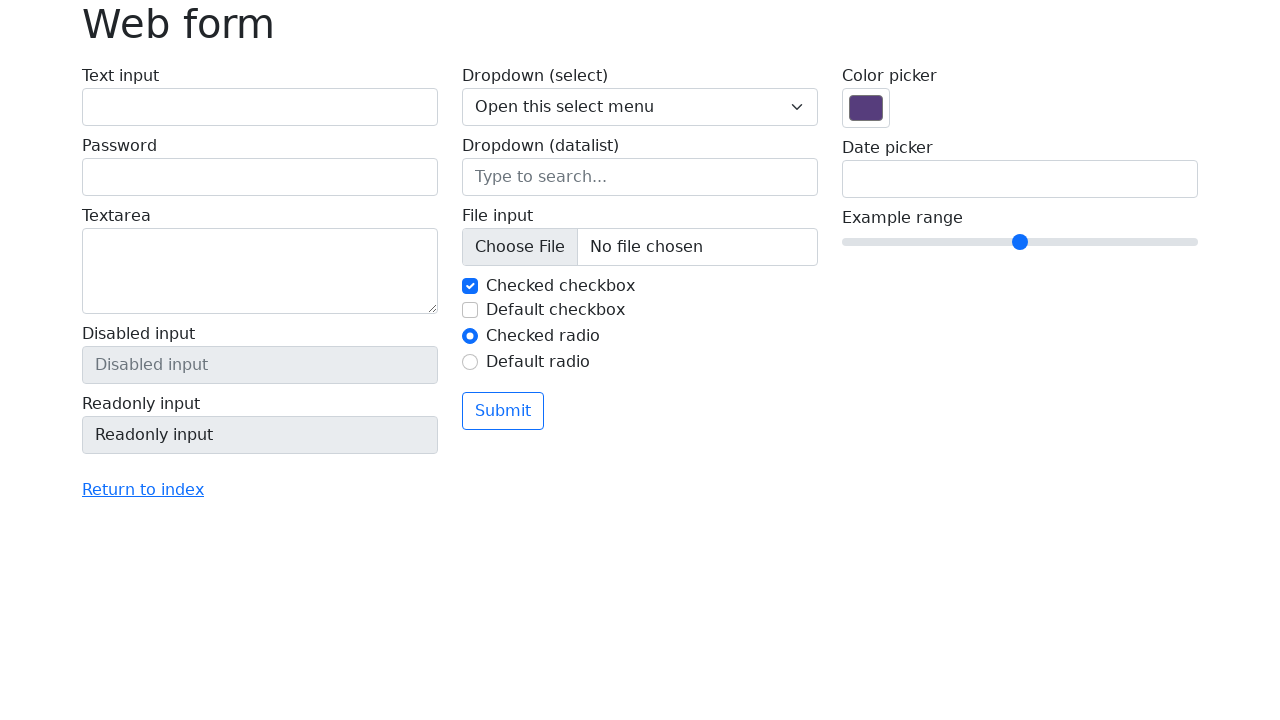

Pressed mouse button down on range slider at (1020, 242)
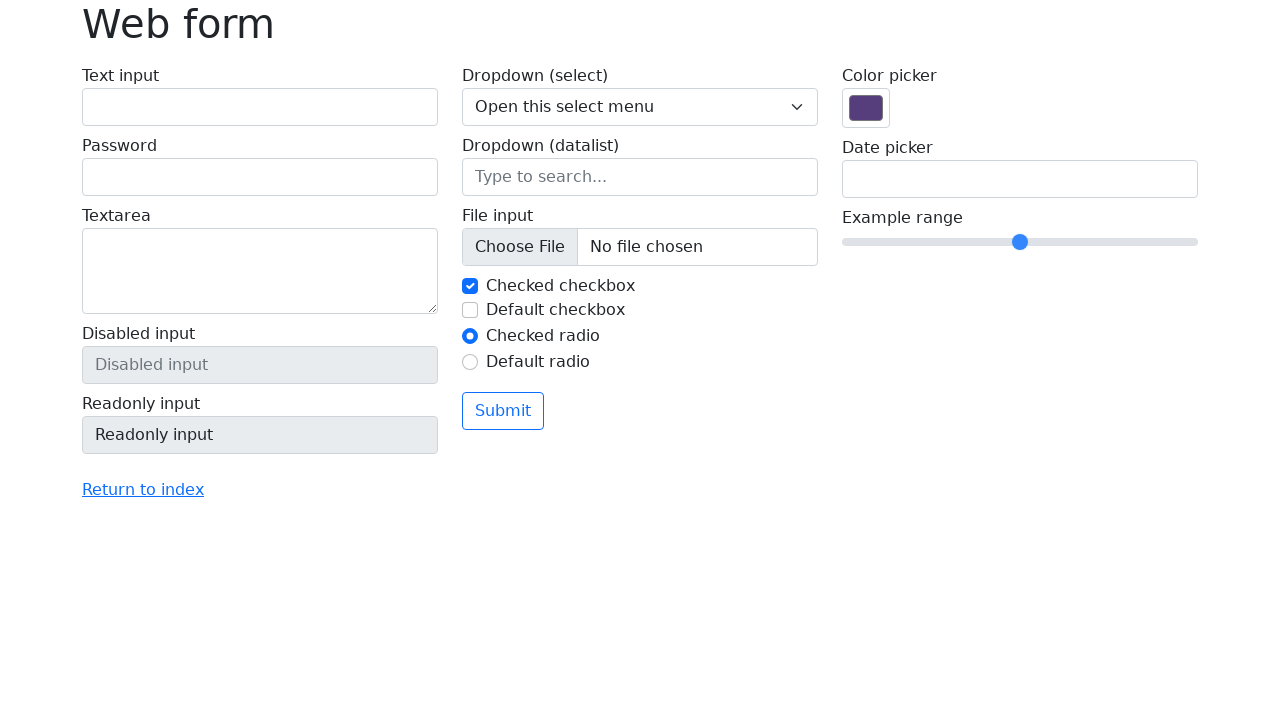

Dragged mouse 60 pixels to the right at (1080, 242)
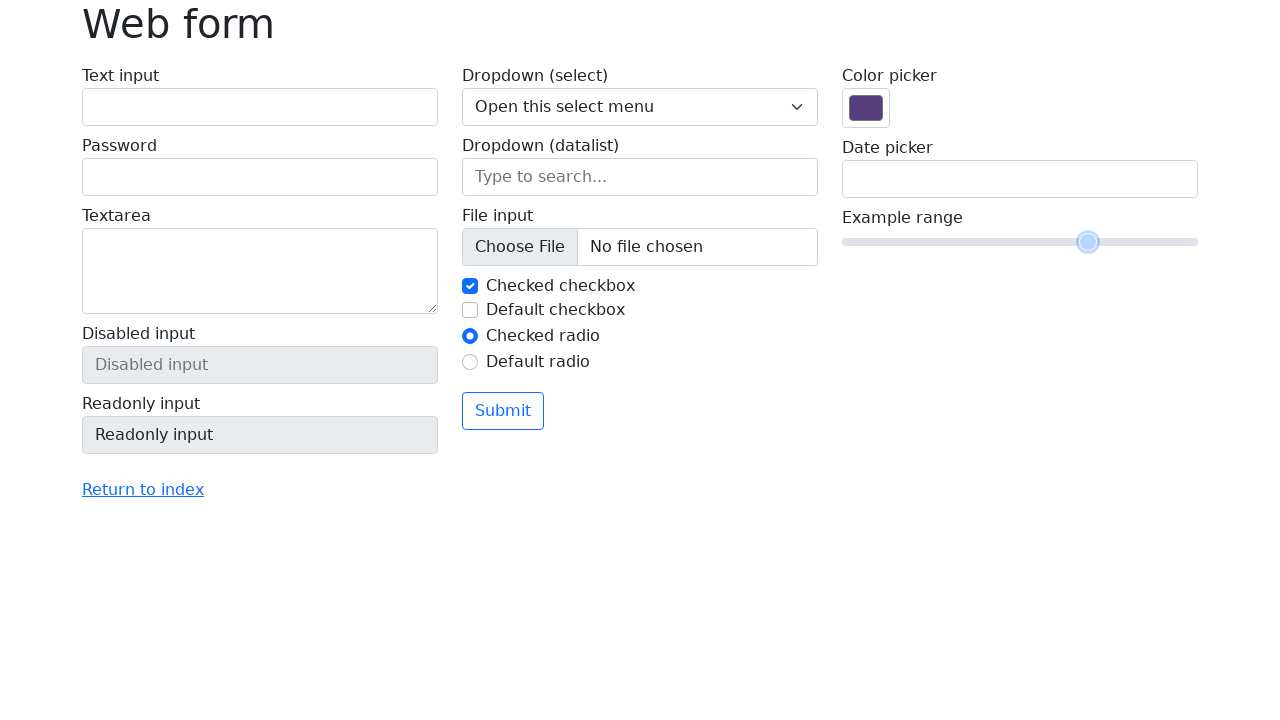

Released mouse button to complete slider drag at (1080, 242)
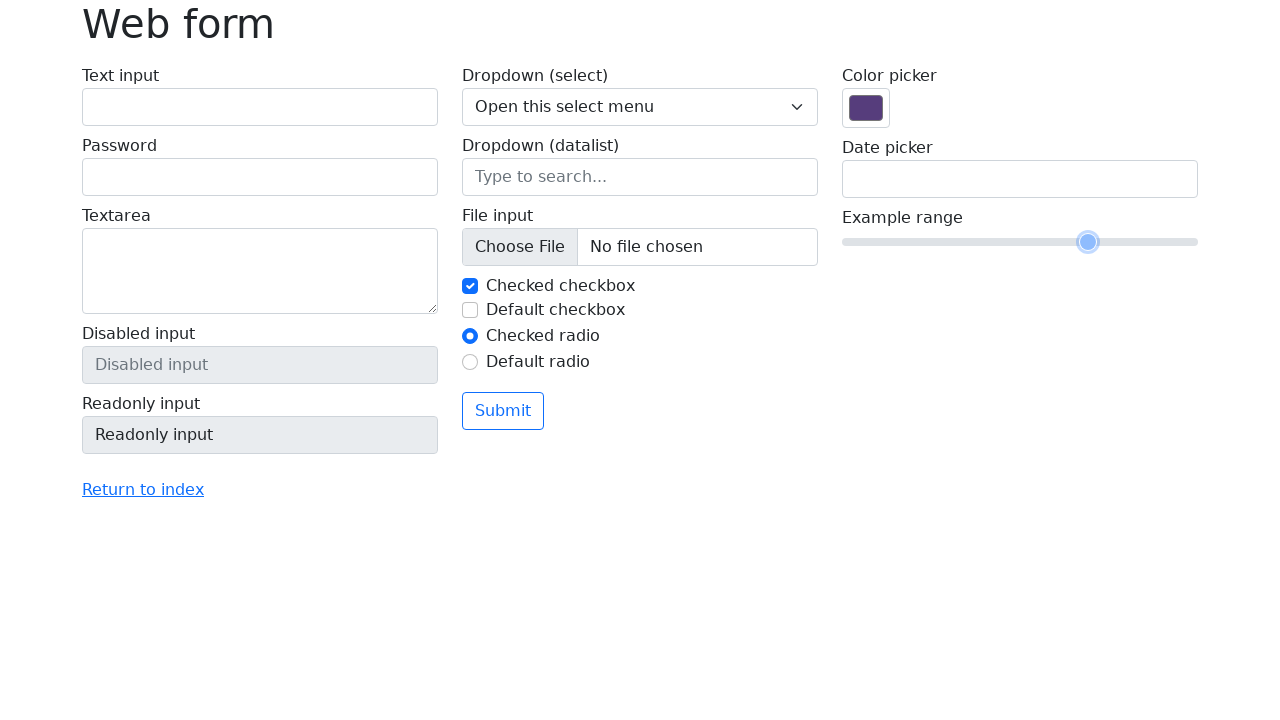

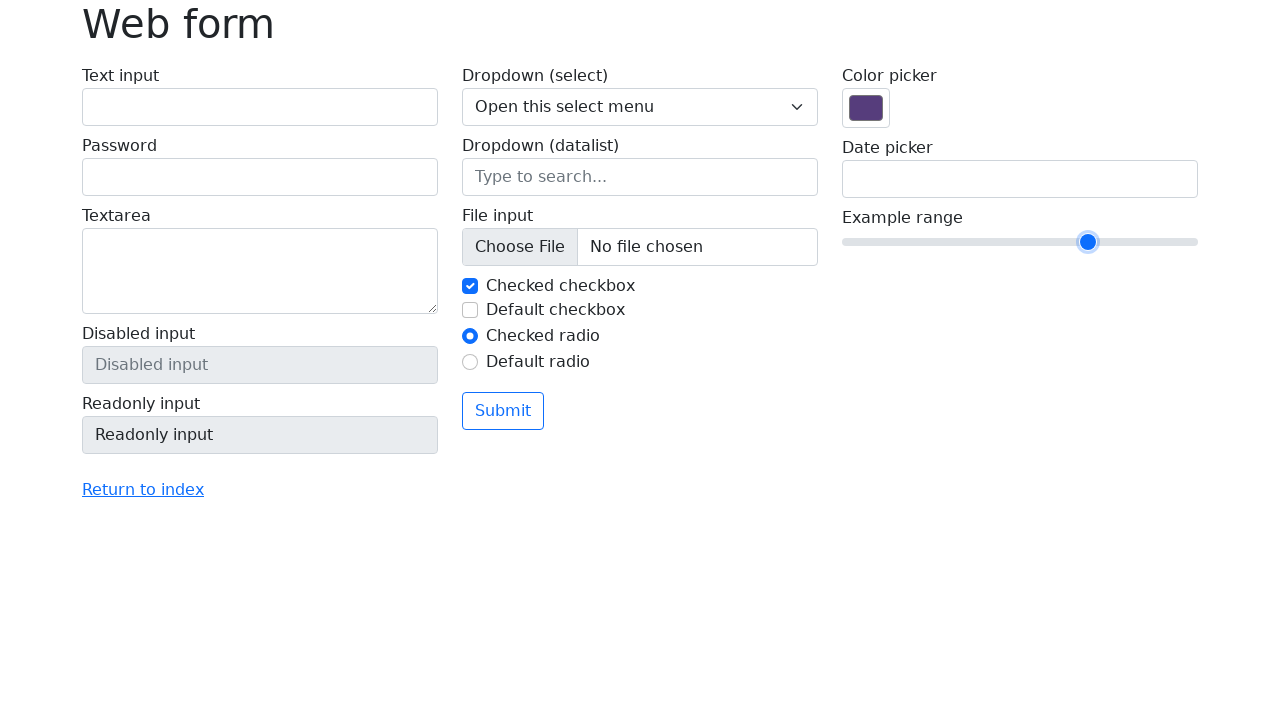